Tests navigation to Form Authentication page and verifies page elements are present

Starting URL: https://the-internet.herokuapp.com

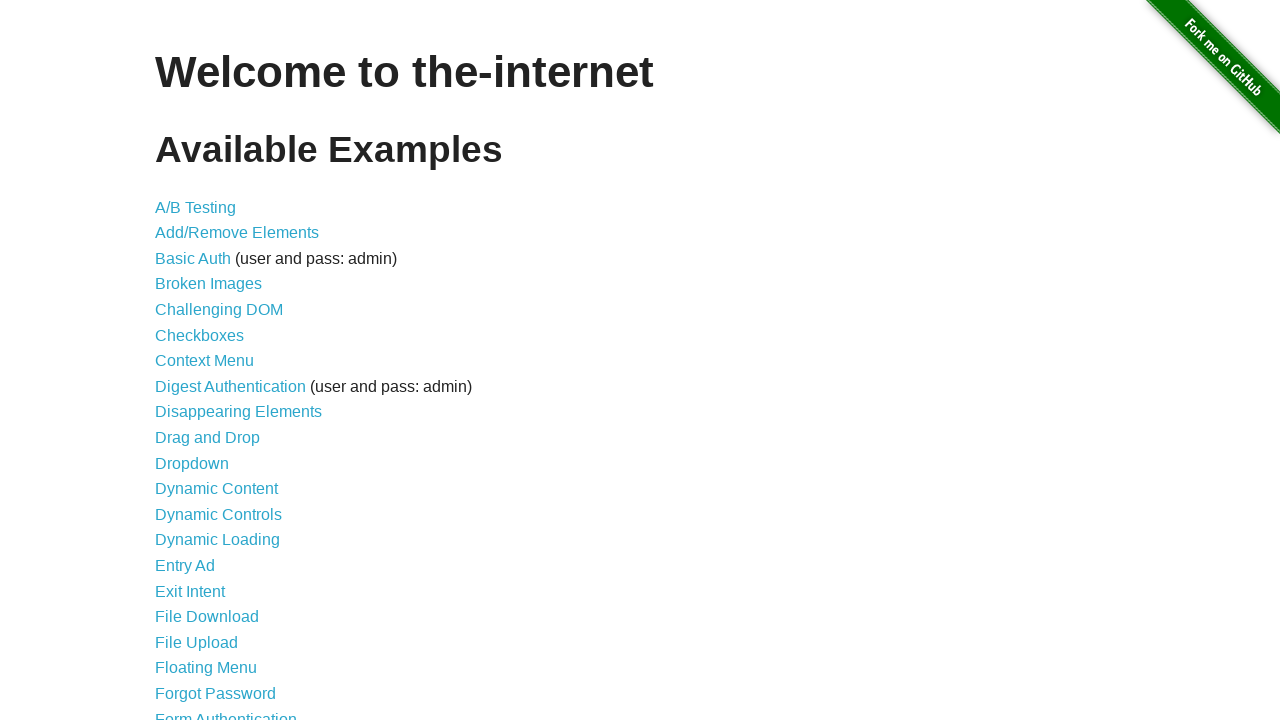

Navigated to the-internet.herokuapp.com
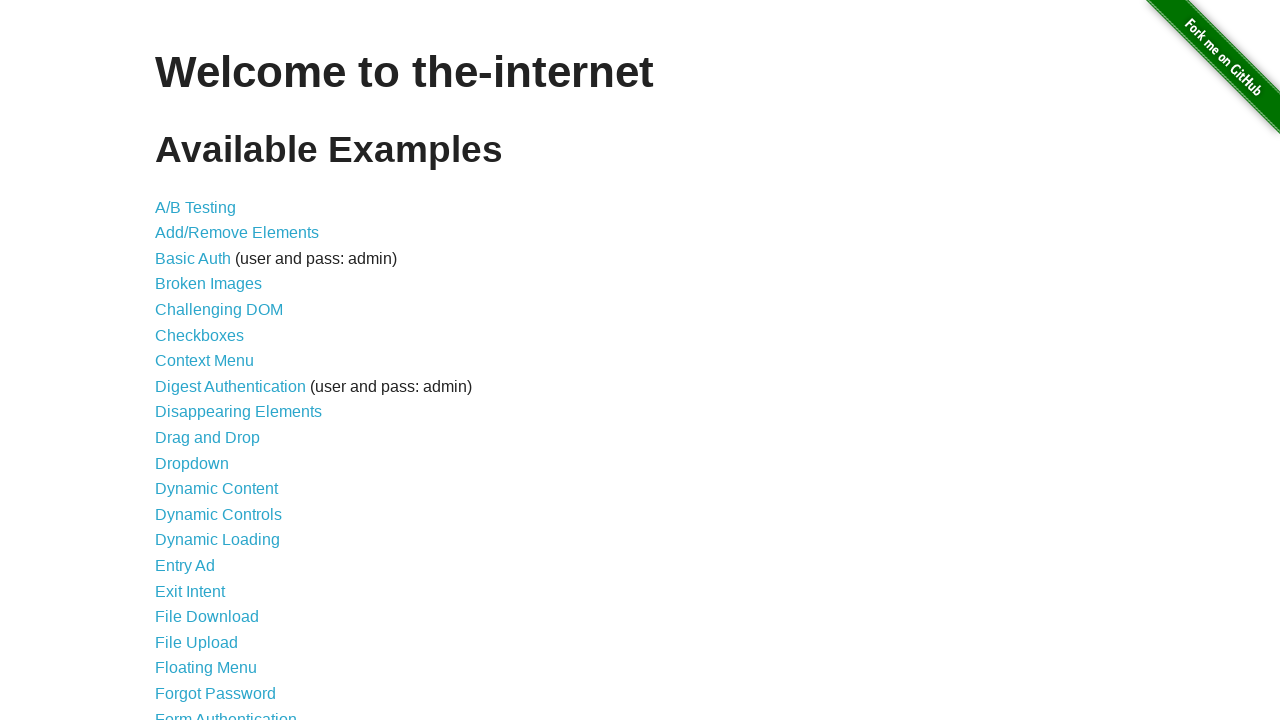

Clicked on Form Authentication link at (226, 712) on text=Form Authentication
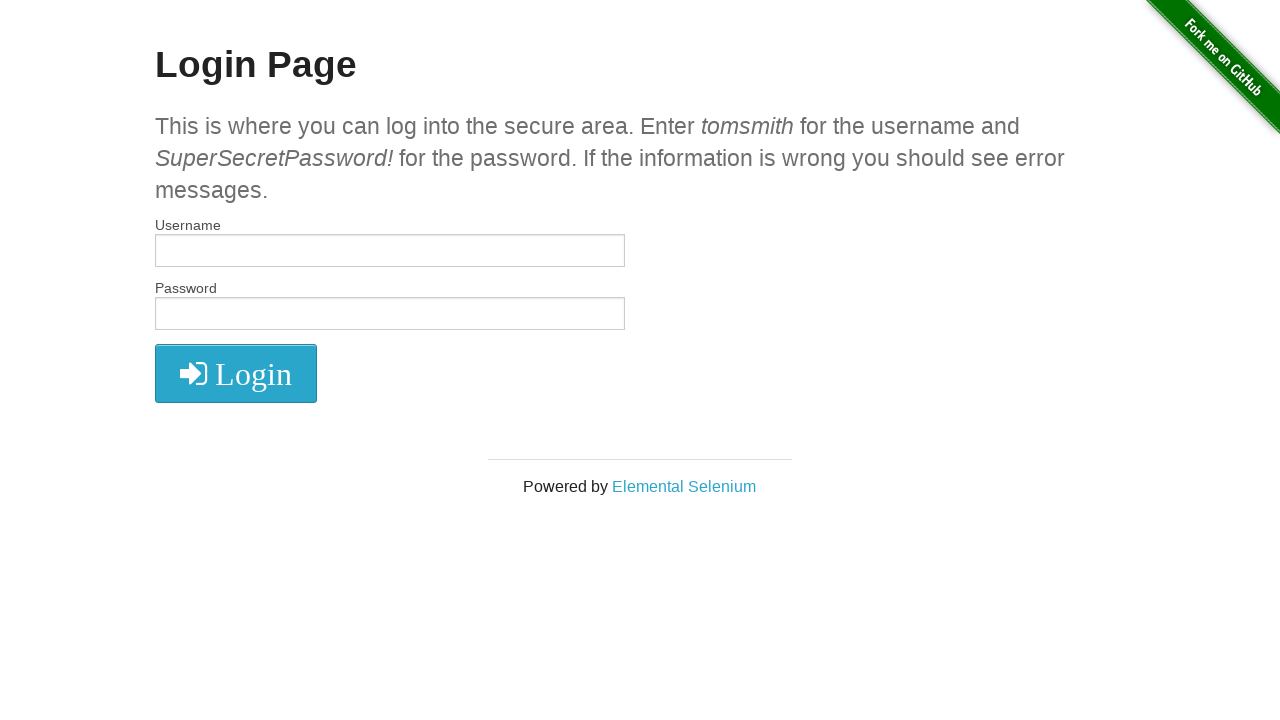

Login page loaded - username field selector found
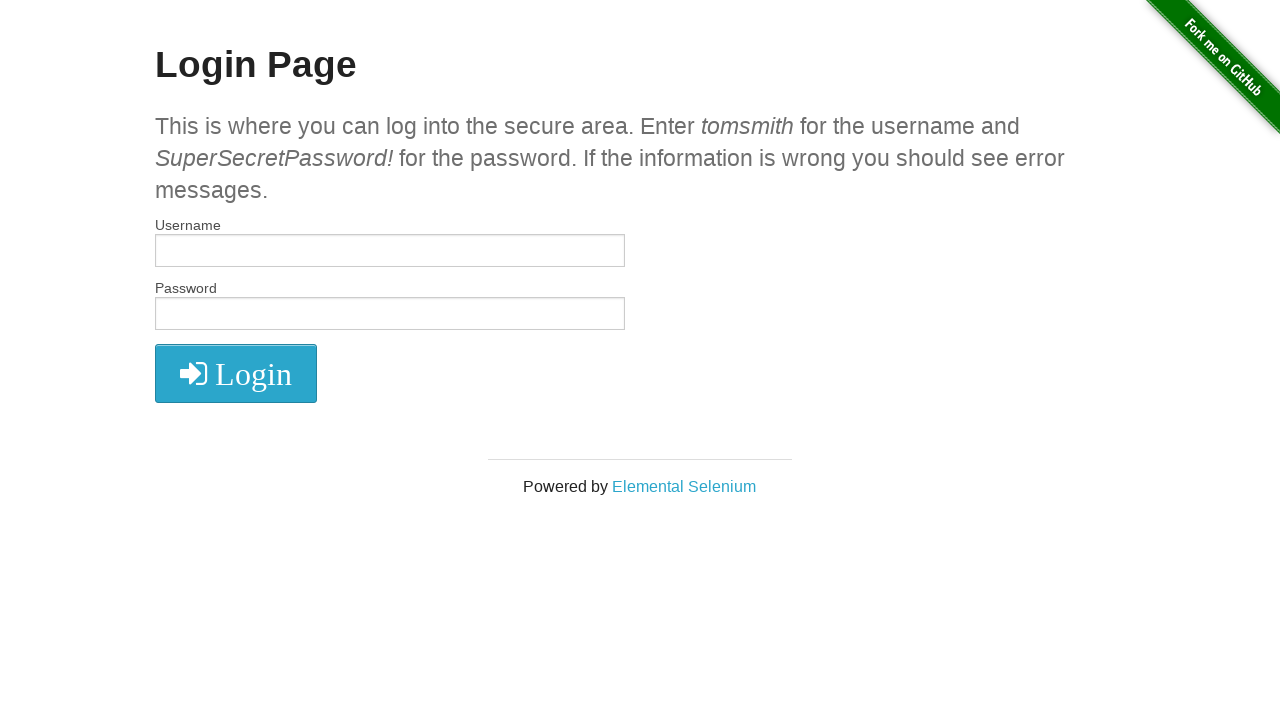

Verified username input field is present
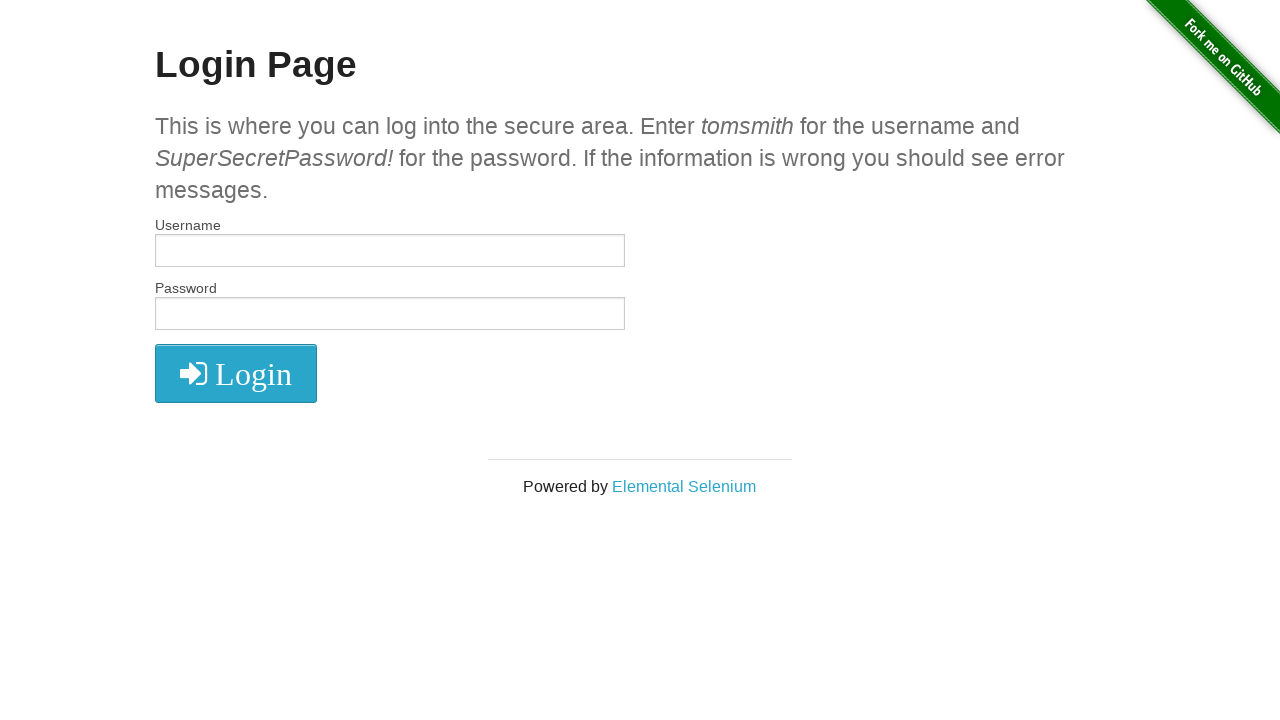

Verified form element is present
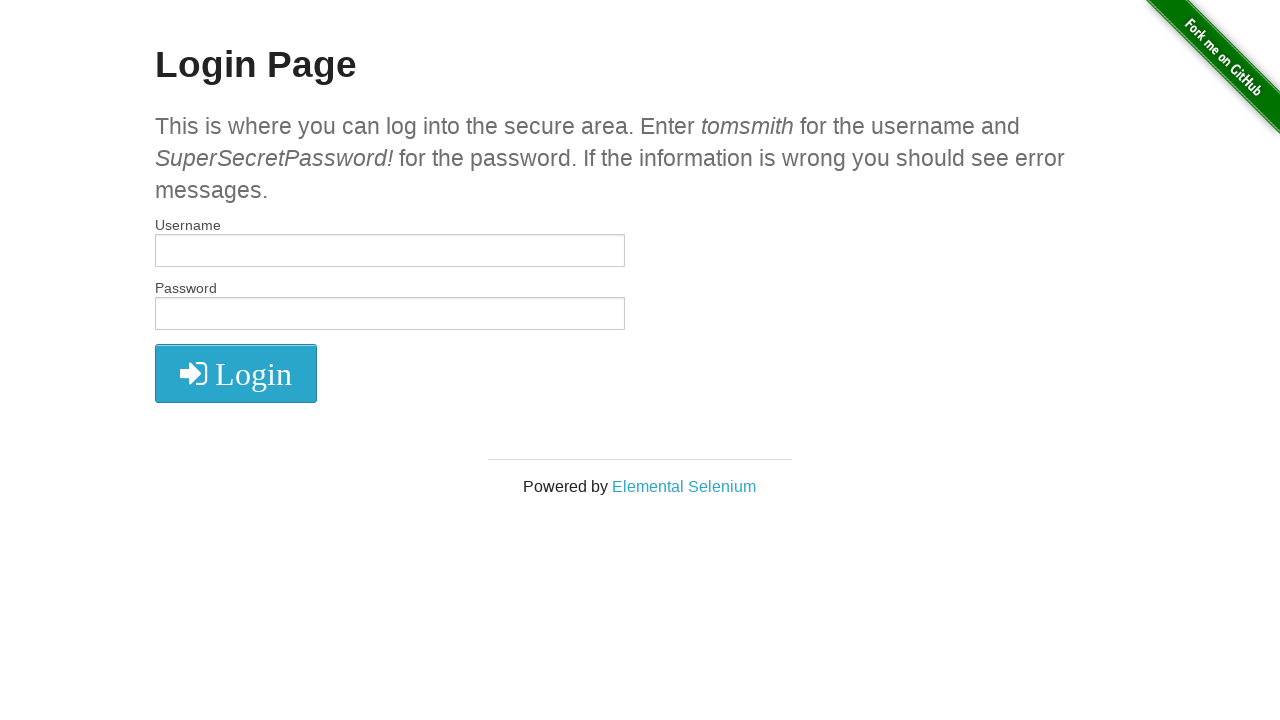

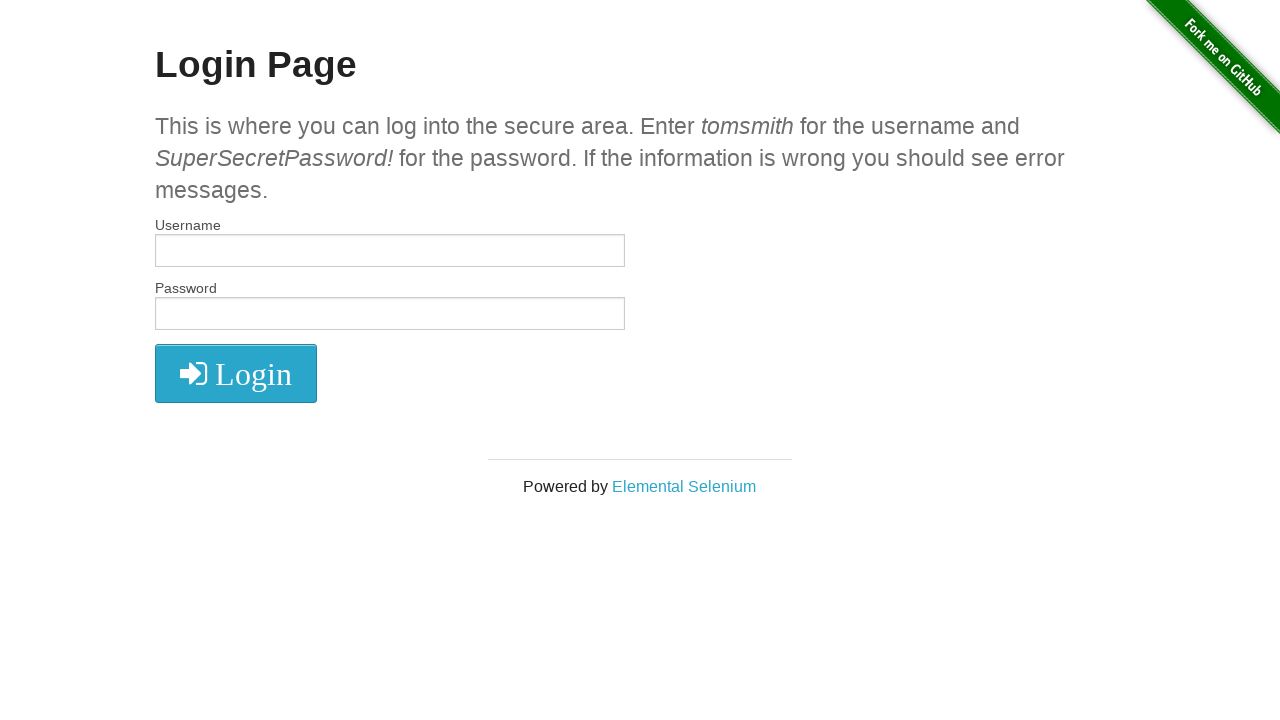